Tests the search functionality on python.org by entering a search query and submitting it

Starting URL: http://python.org

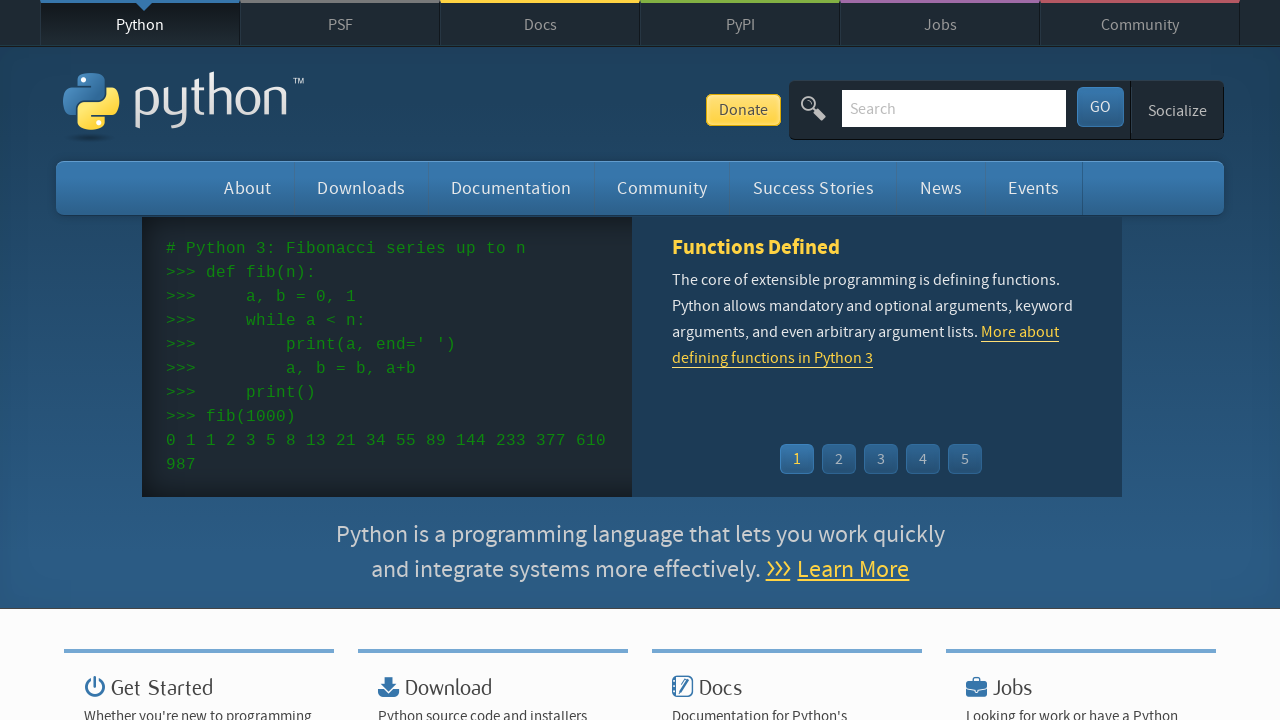

Cleared the search input field on input[name='q']
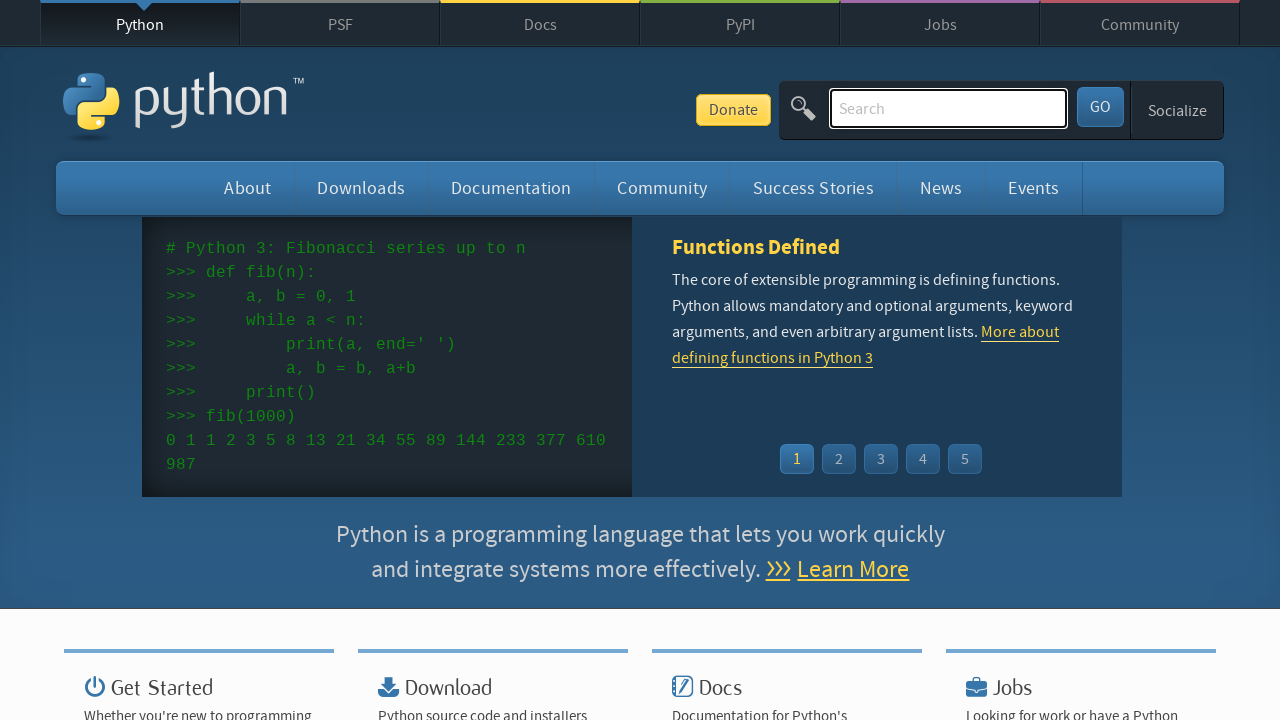

Entered 'pycon' search query in the search field on input[name='q']
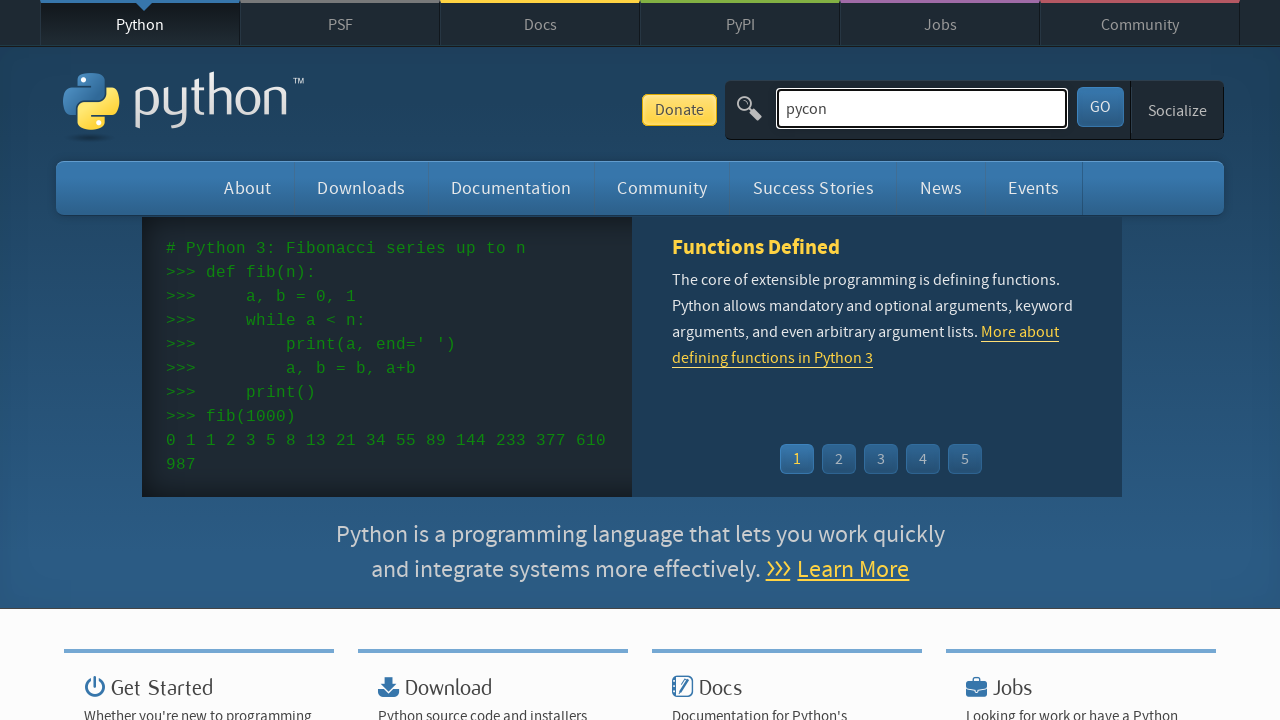

Submitted search query by pressing Enter on input[name='q']
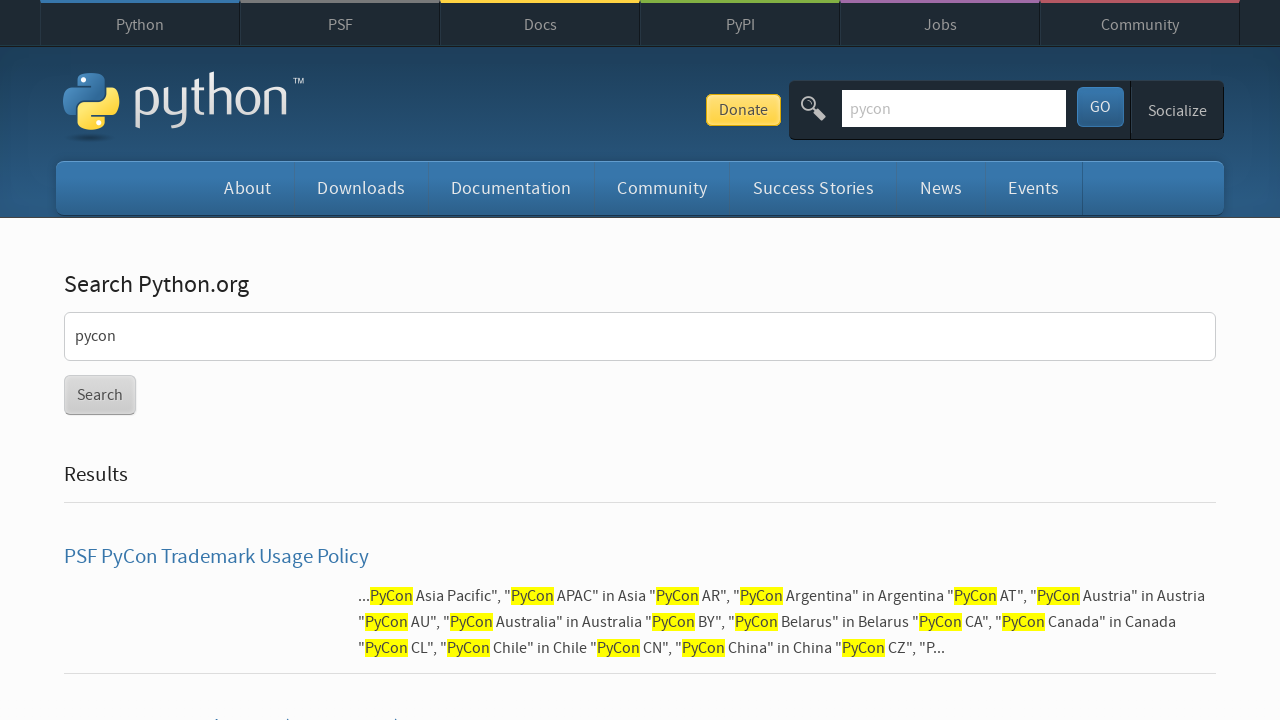

Search results page loaded and network is idle
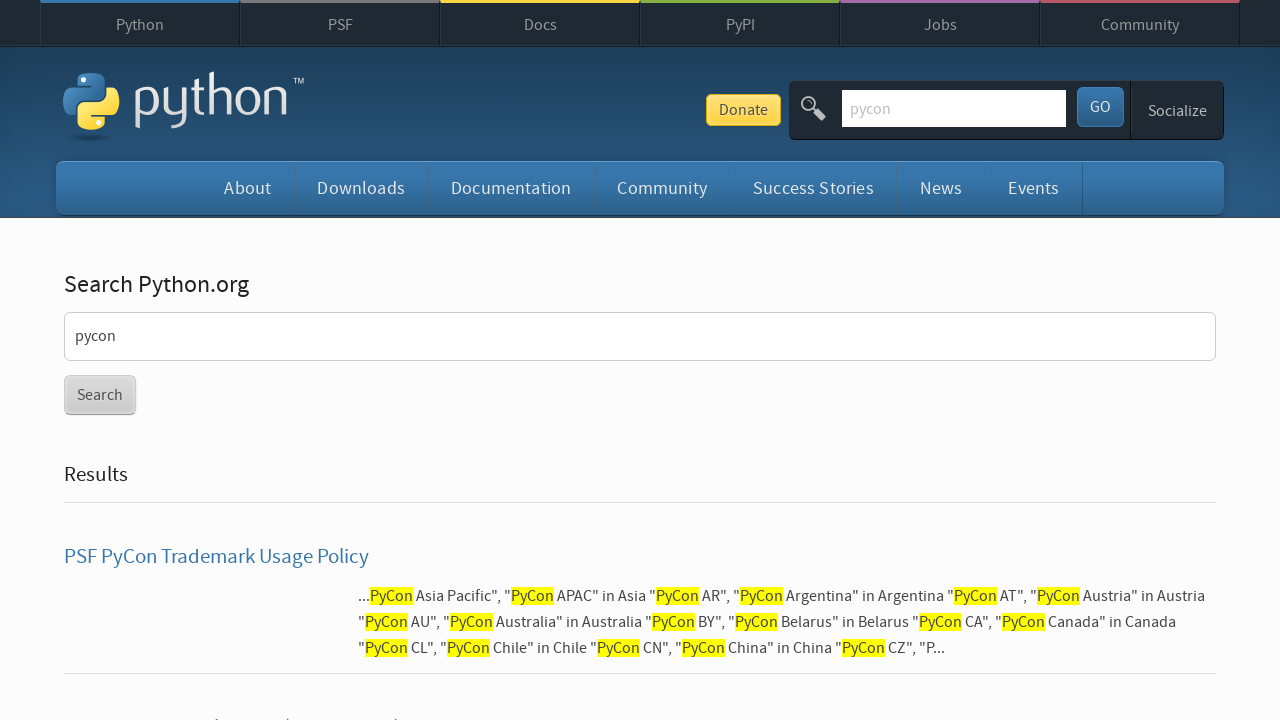

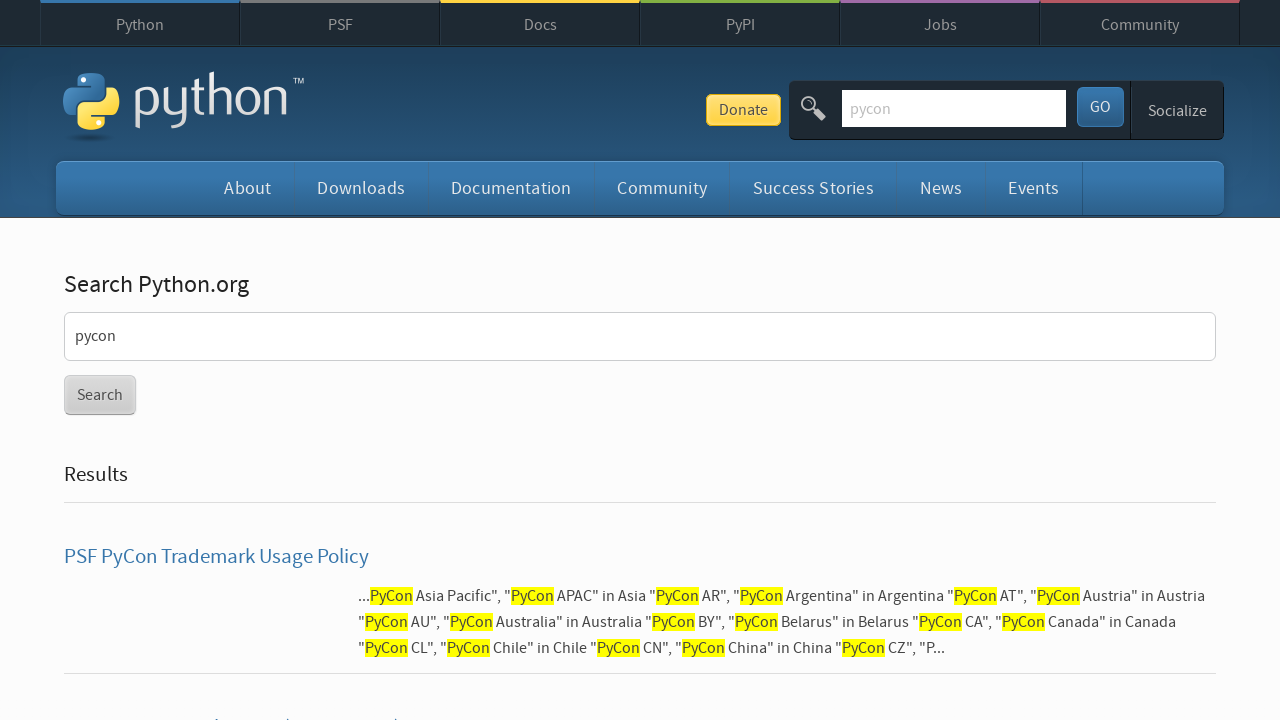